Tests drag and drop functionality by clicking and holding a draggable element, moving it to a drop zone, and verifying the "Dropped!" message appears.

Starting URL: https://demoqa.com/droppable

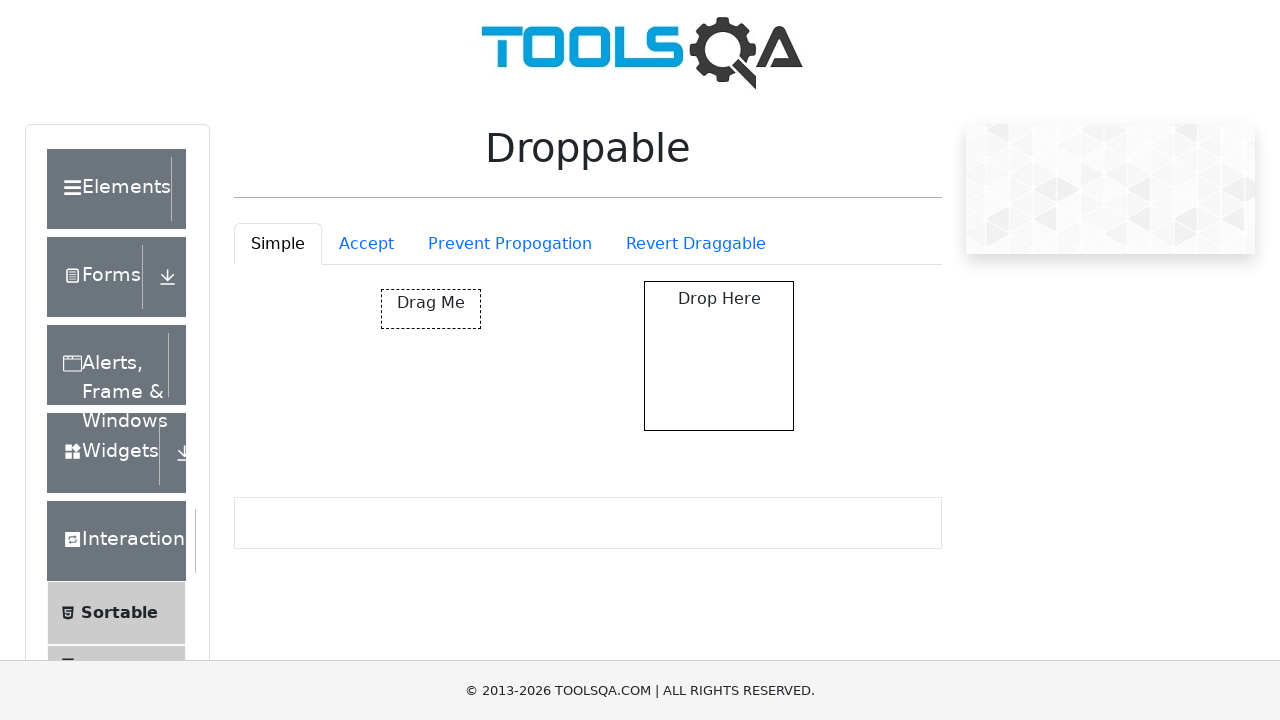

Located the draggable element with id 'draggable'
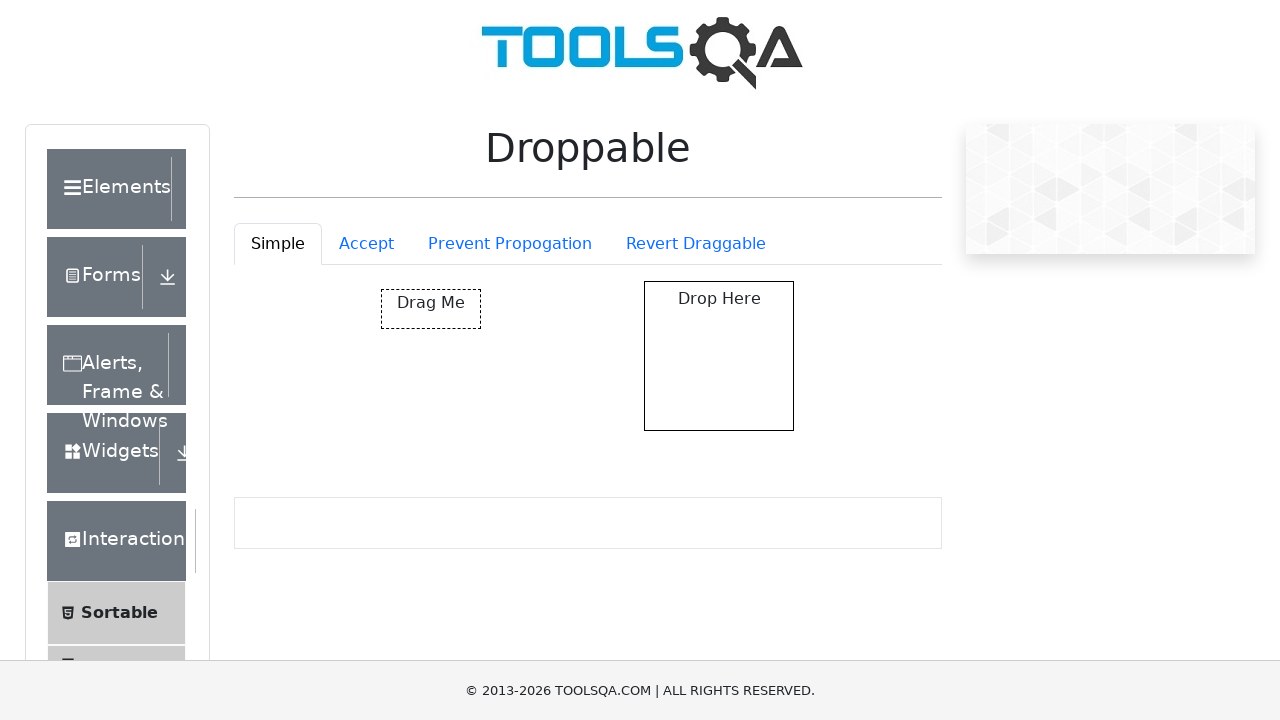

Located the drop zone element with id 'droppable'
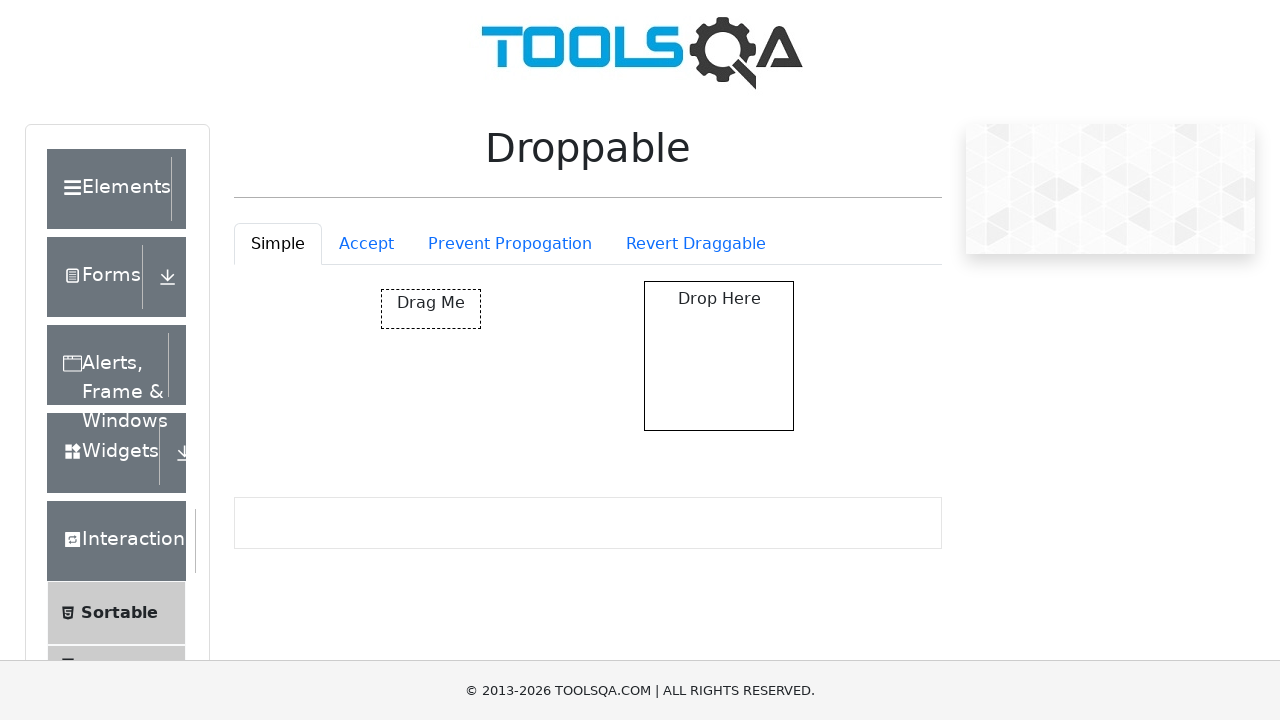

Dragged the draggable element to the drop zone at (719, 356)
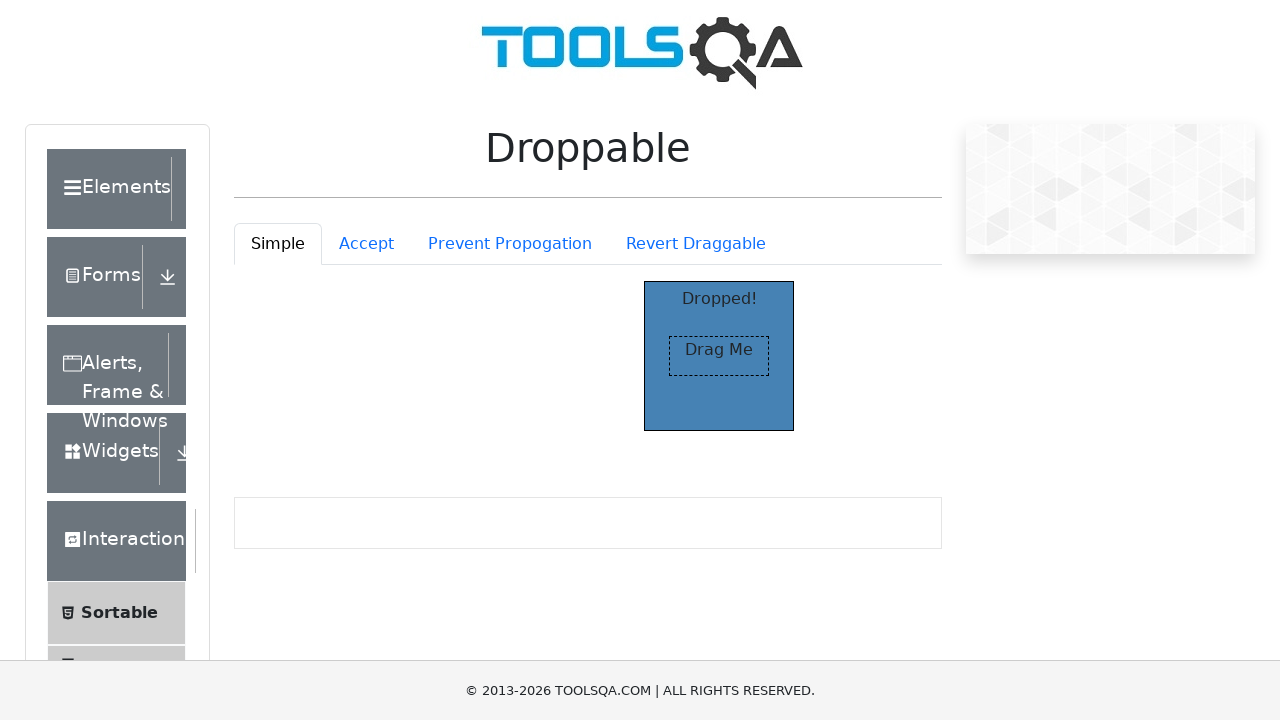

Located the 'Dropped!' message element
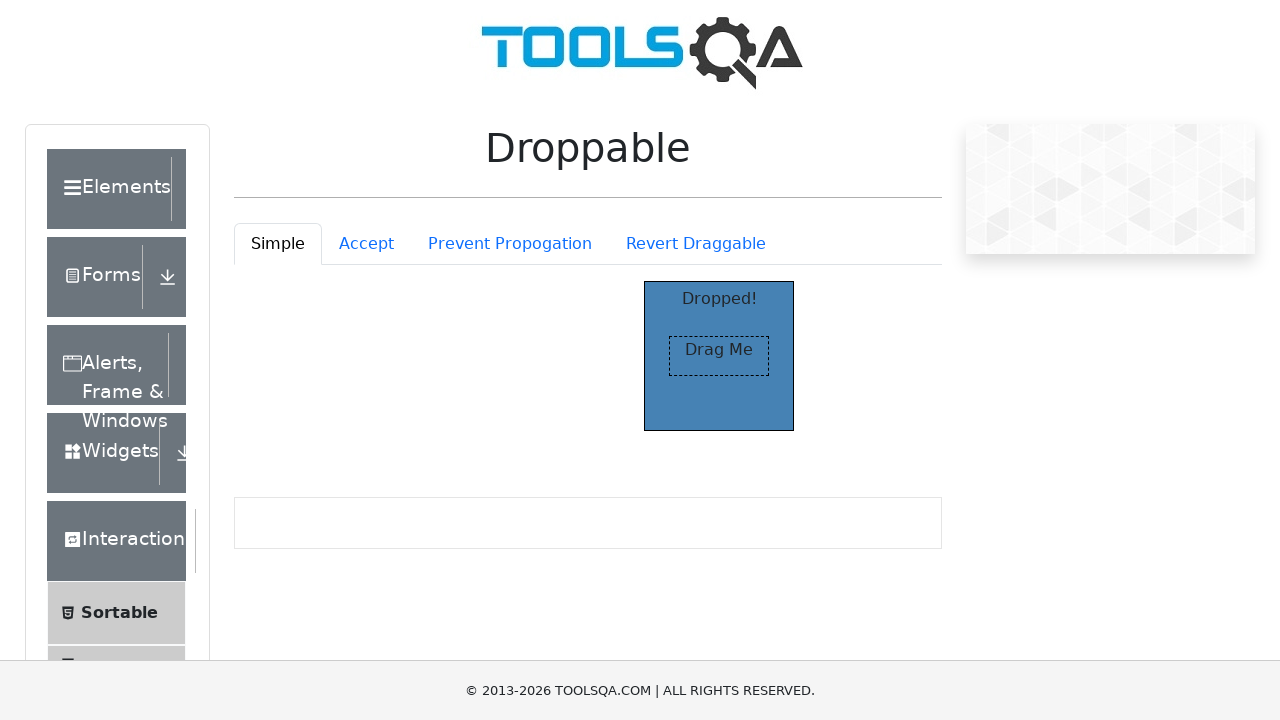

Verified that the 'Dropped!' message appeared after drag and drop
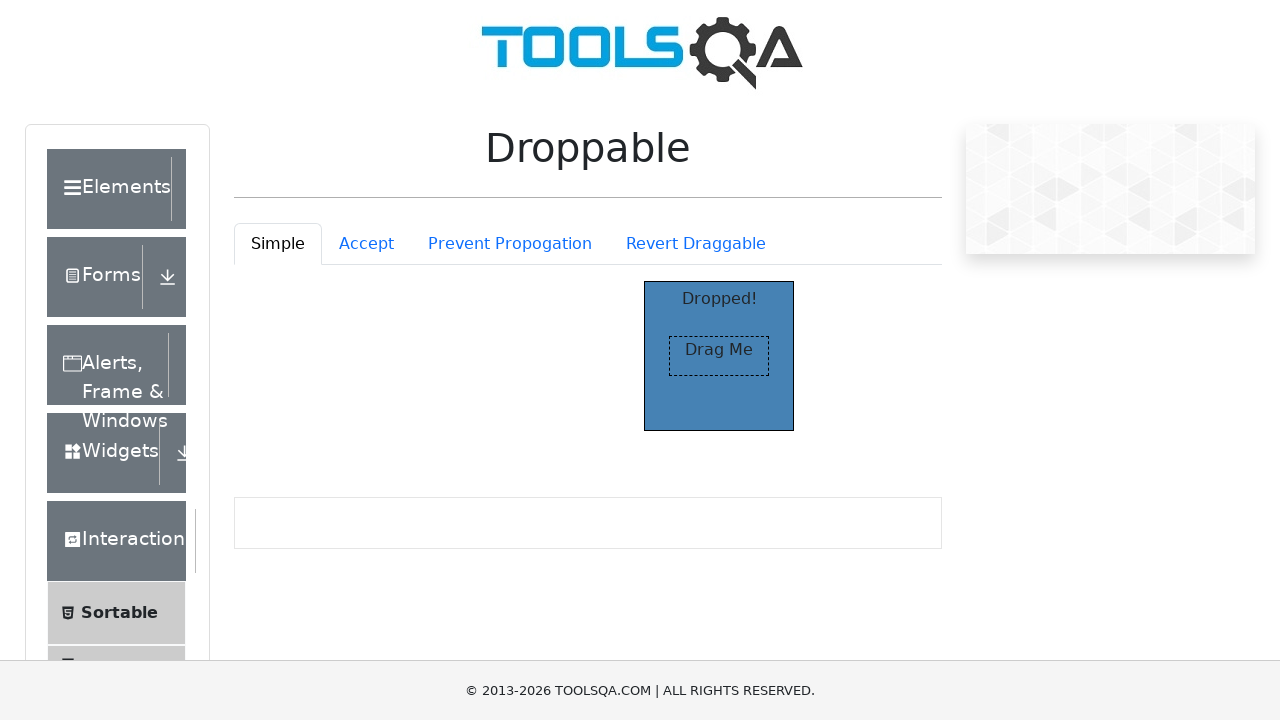

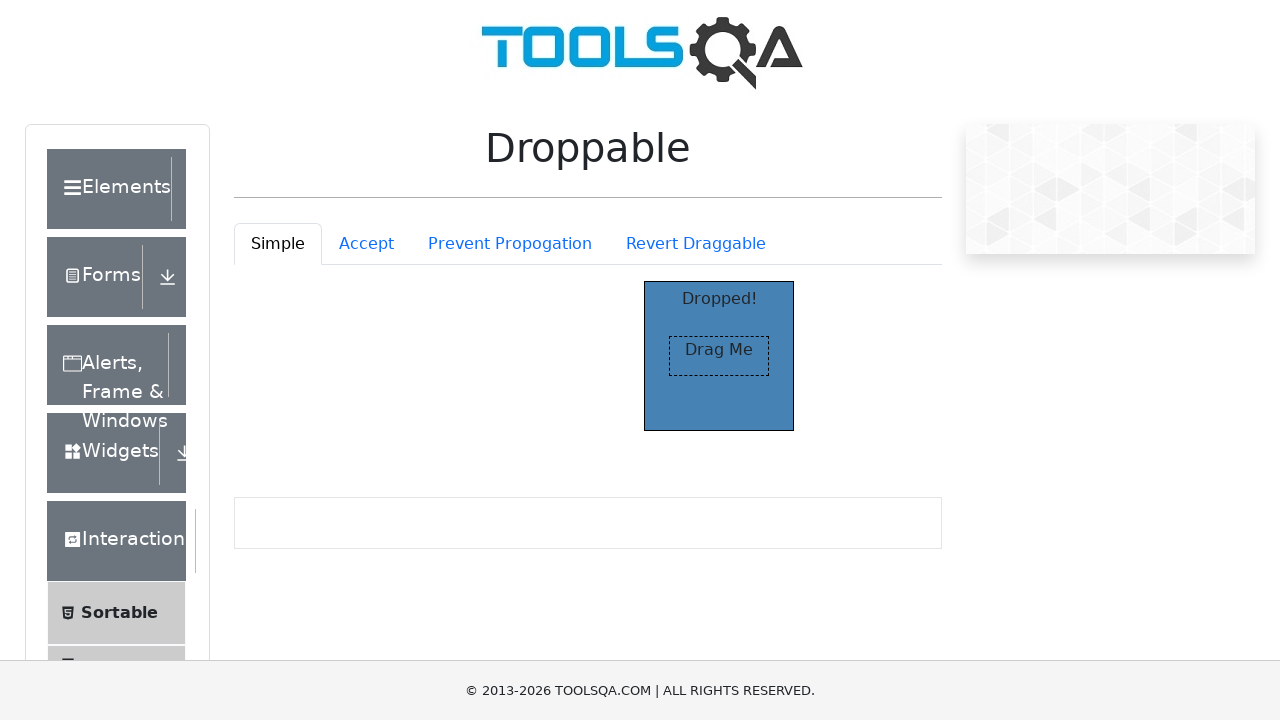